Tests radio button functionality by iterating through a group of radio buttons, checking if each is enabled, and clicking on them to verify selection state changes

Starting URL: http://www.echoecho.com/htmlforms10.htm

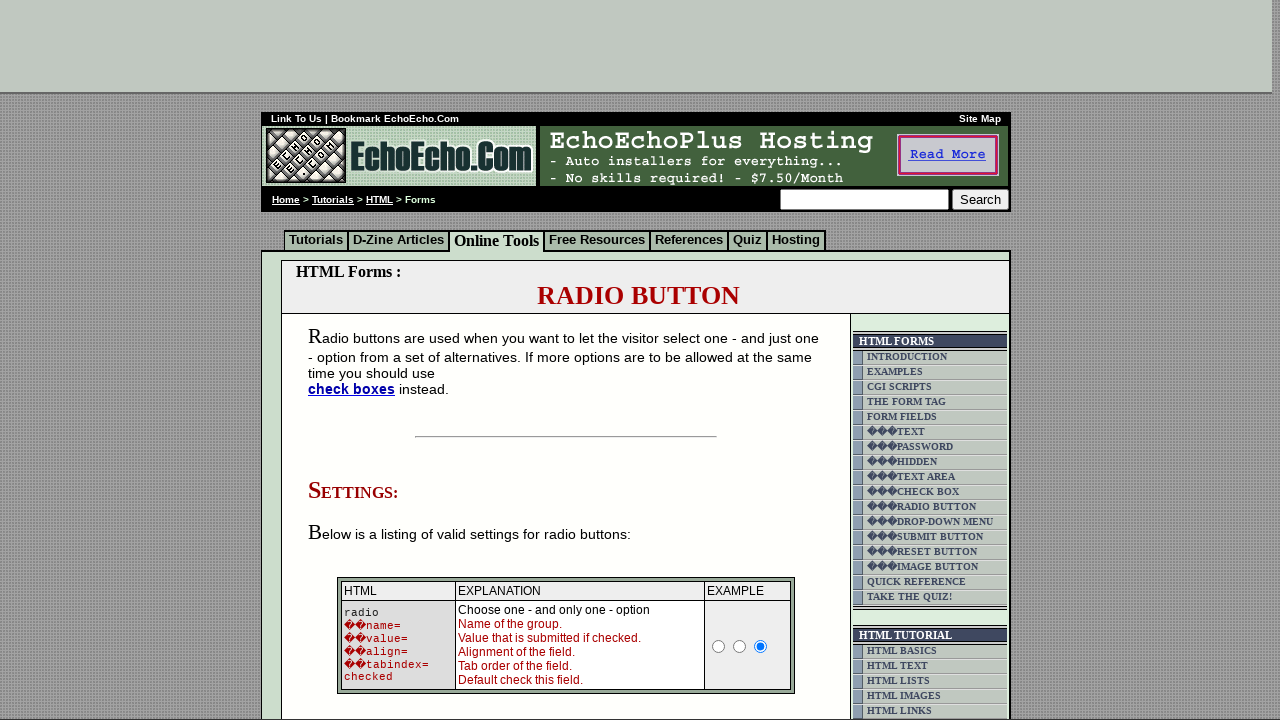

Waited for radio button group 'group1' to be present
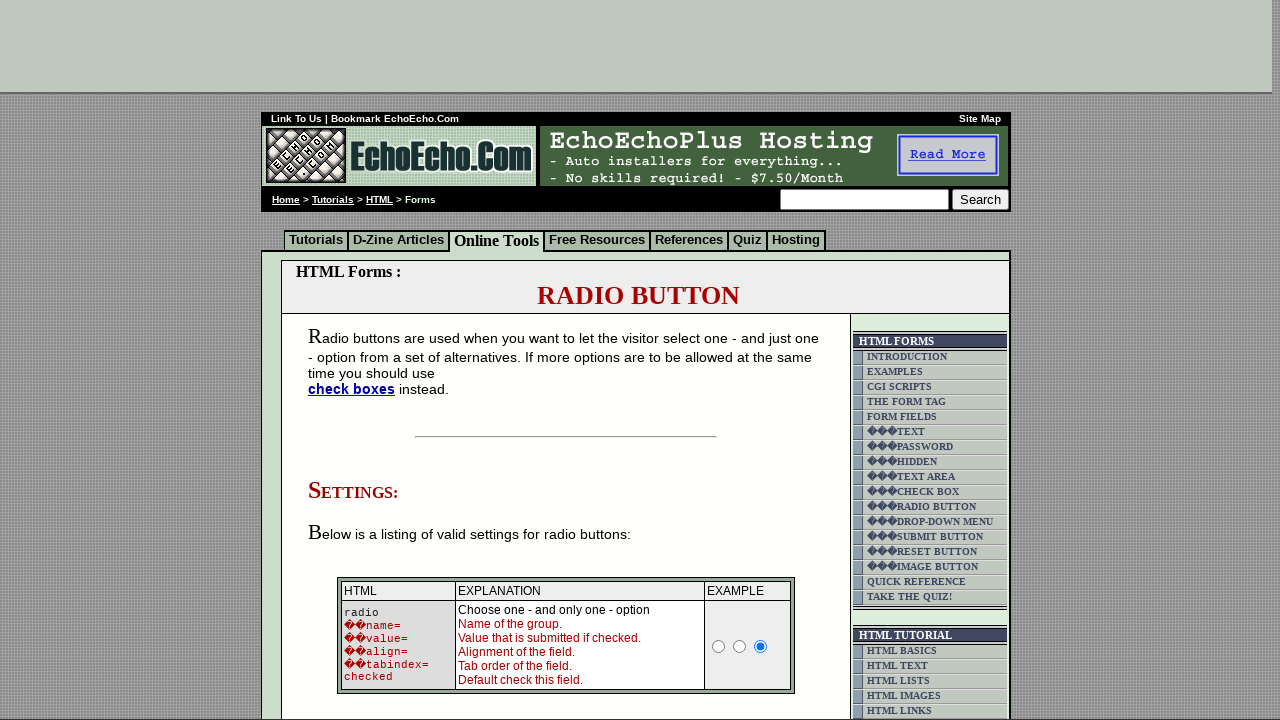

Located all radio buttons in group 'group1'
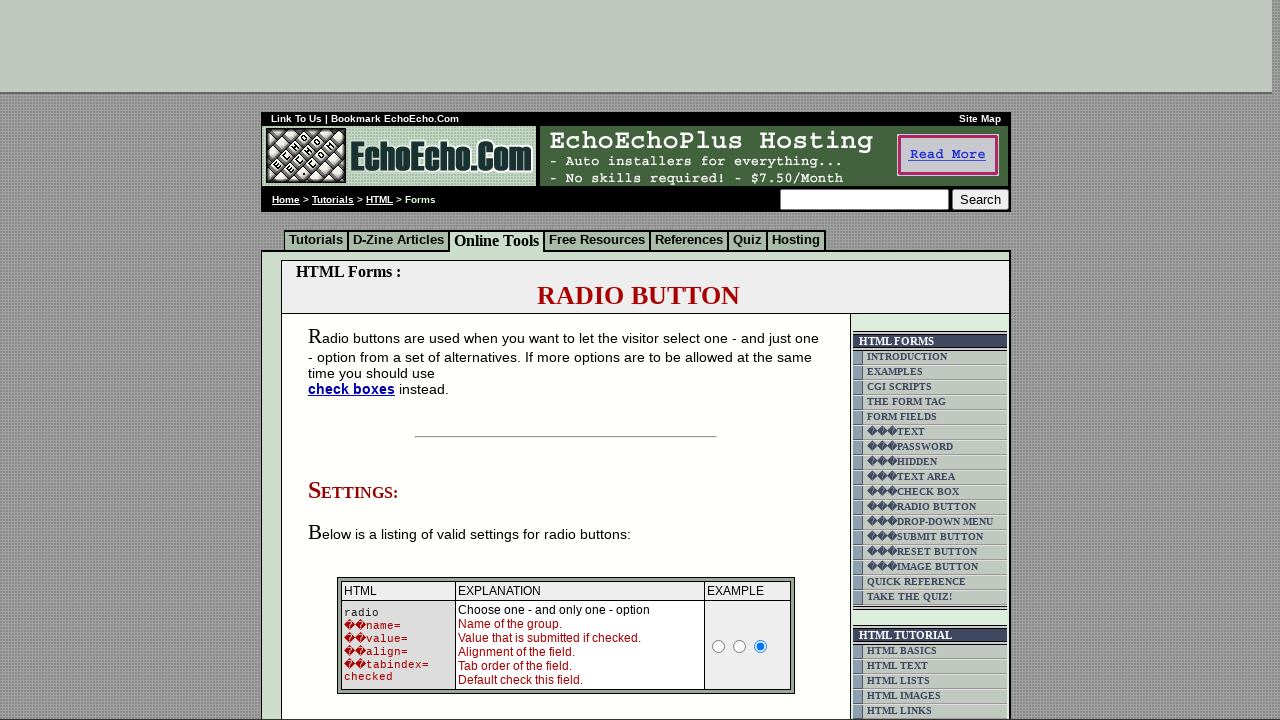

Retrieved count of radio buttons: 3
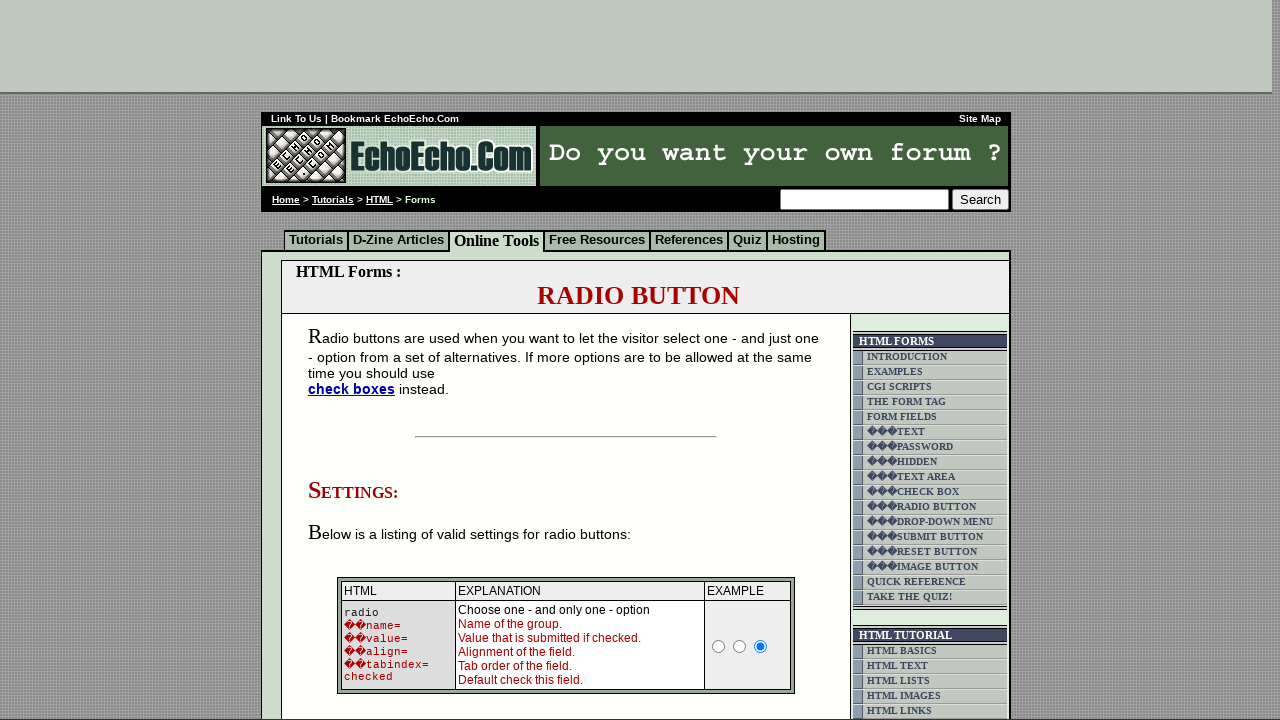

Selected radio button at index 0
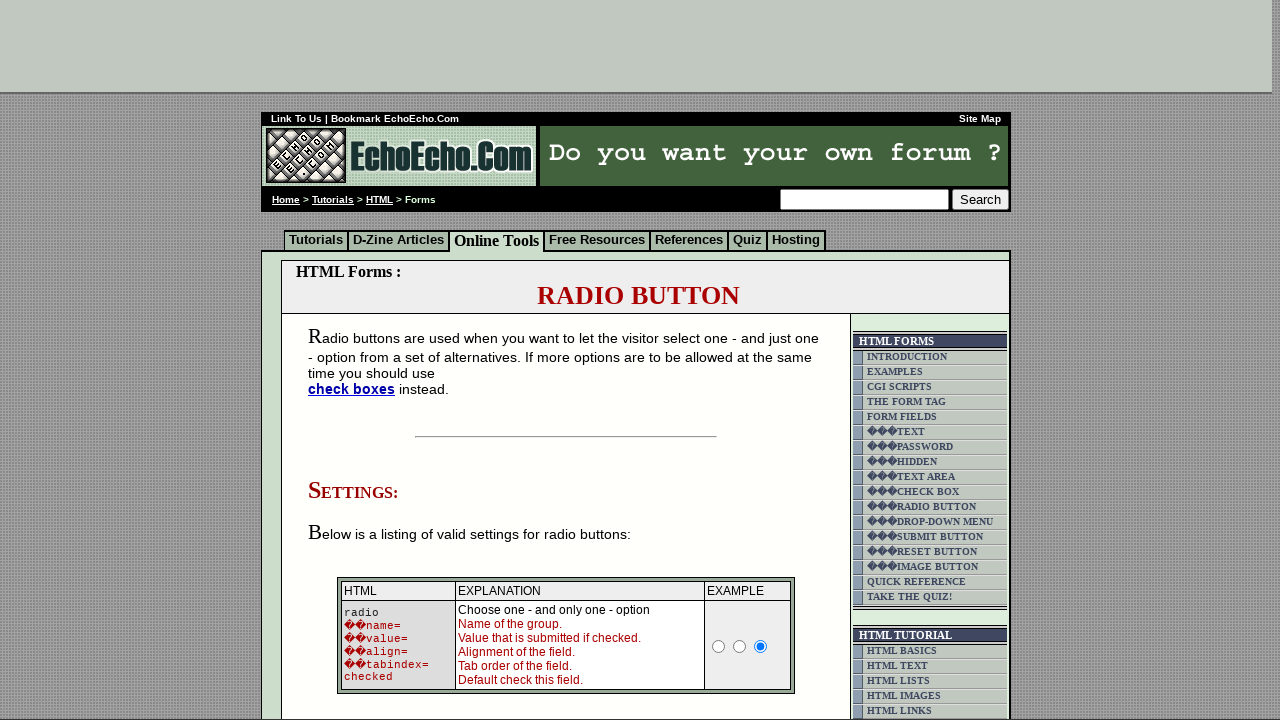

Verified radio button at index 0 is enabled
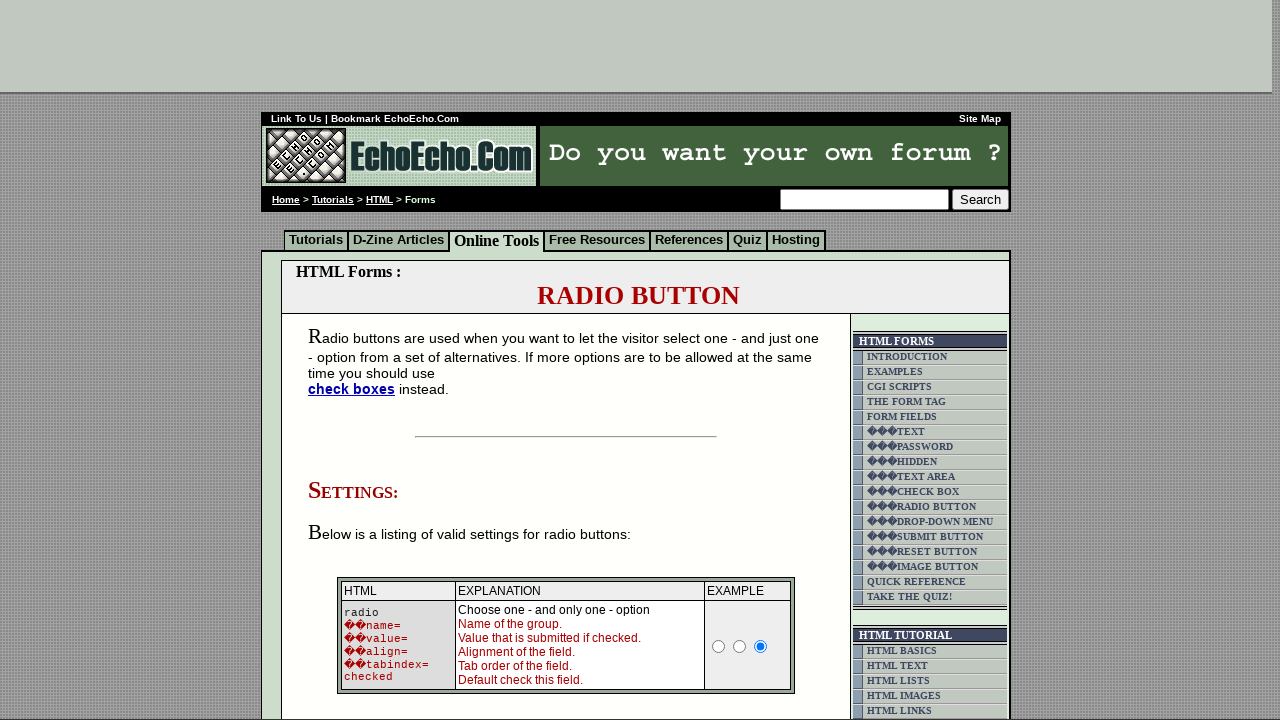

Clicked radio button at index 0 to verify selection state change at (356, 360) on input[name='group1'] >> nth=0
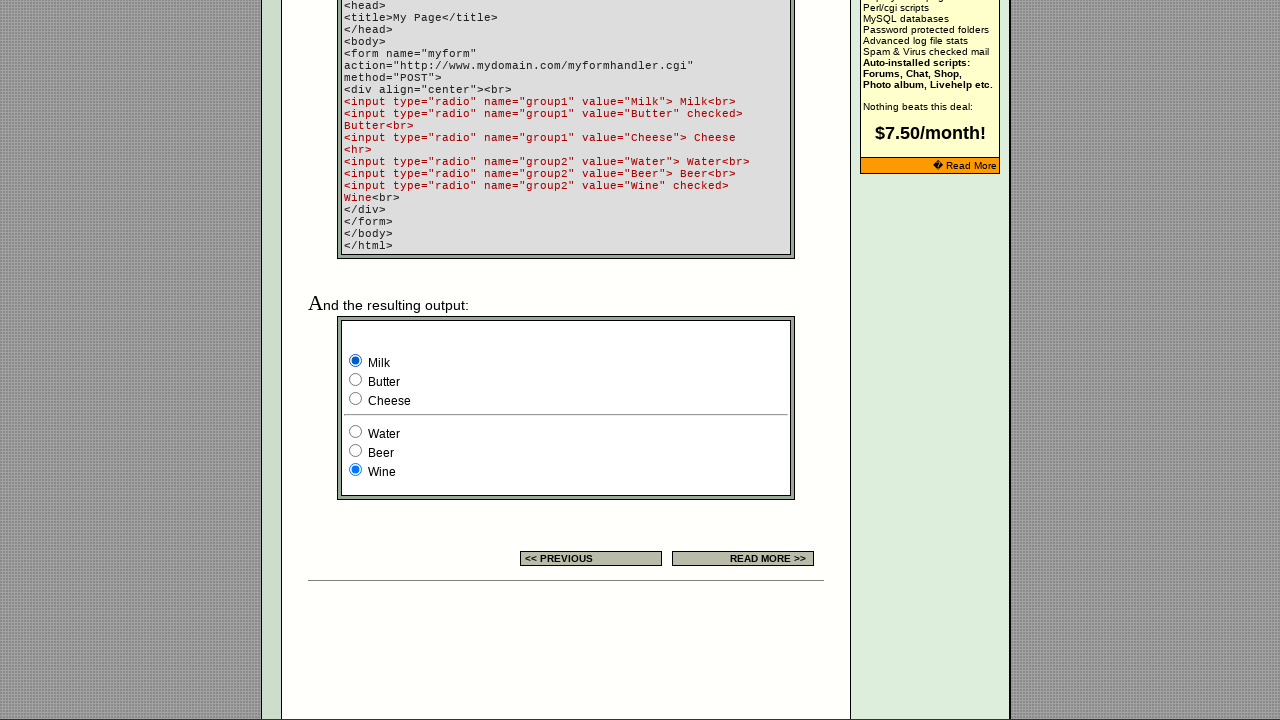

Selected radio button at index 1
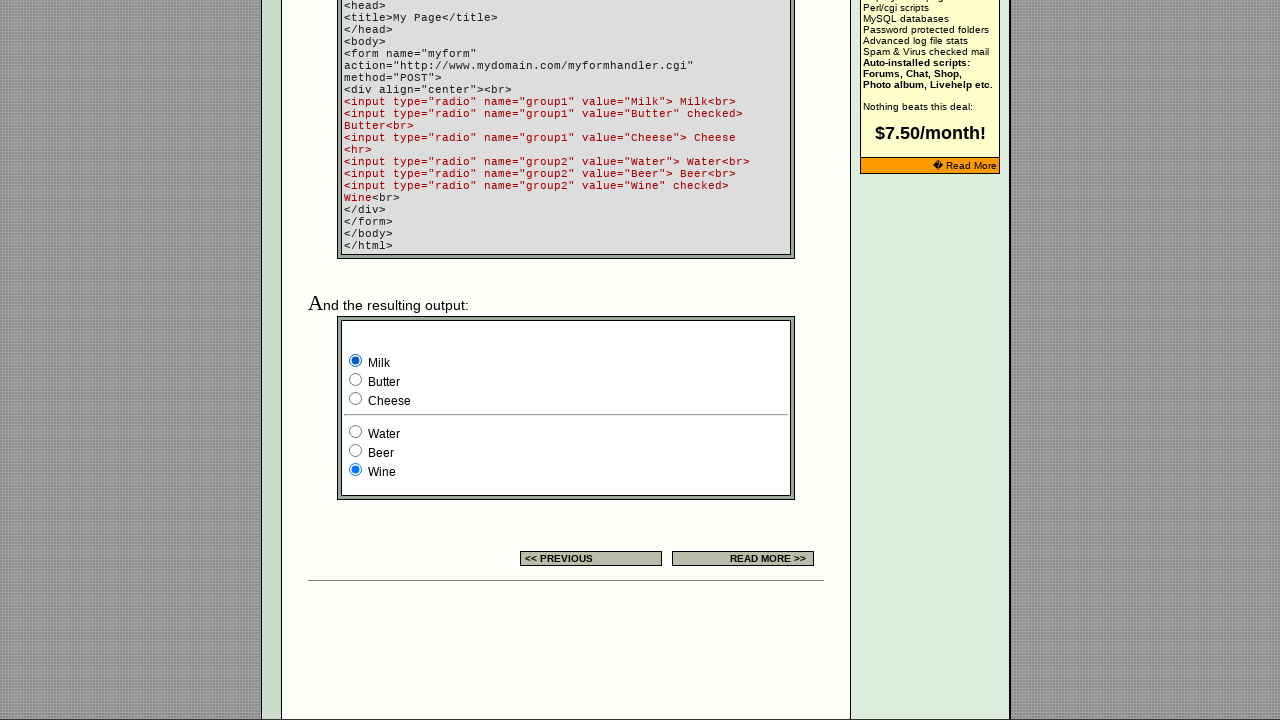

Verified radio button at index 1 is enabled
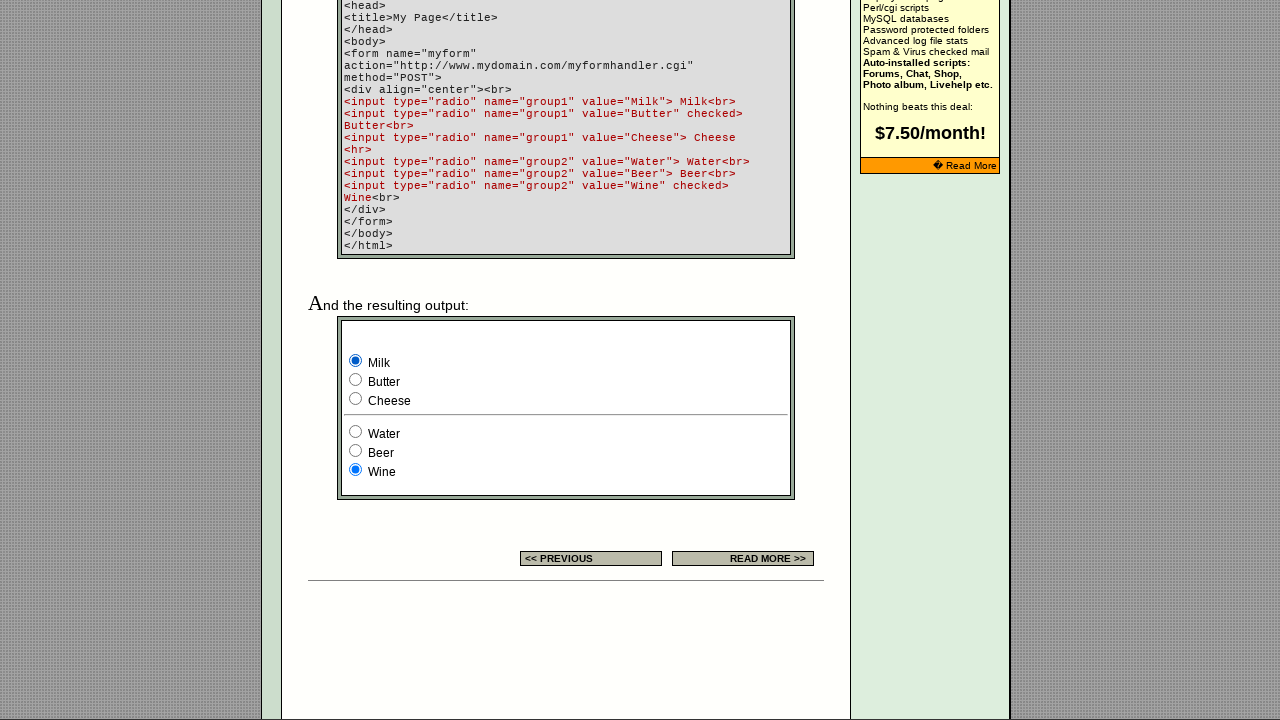

Clicked radio button at index 1 to verify selection state change at (356, 380) on input[name='group1'] >> nth=1
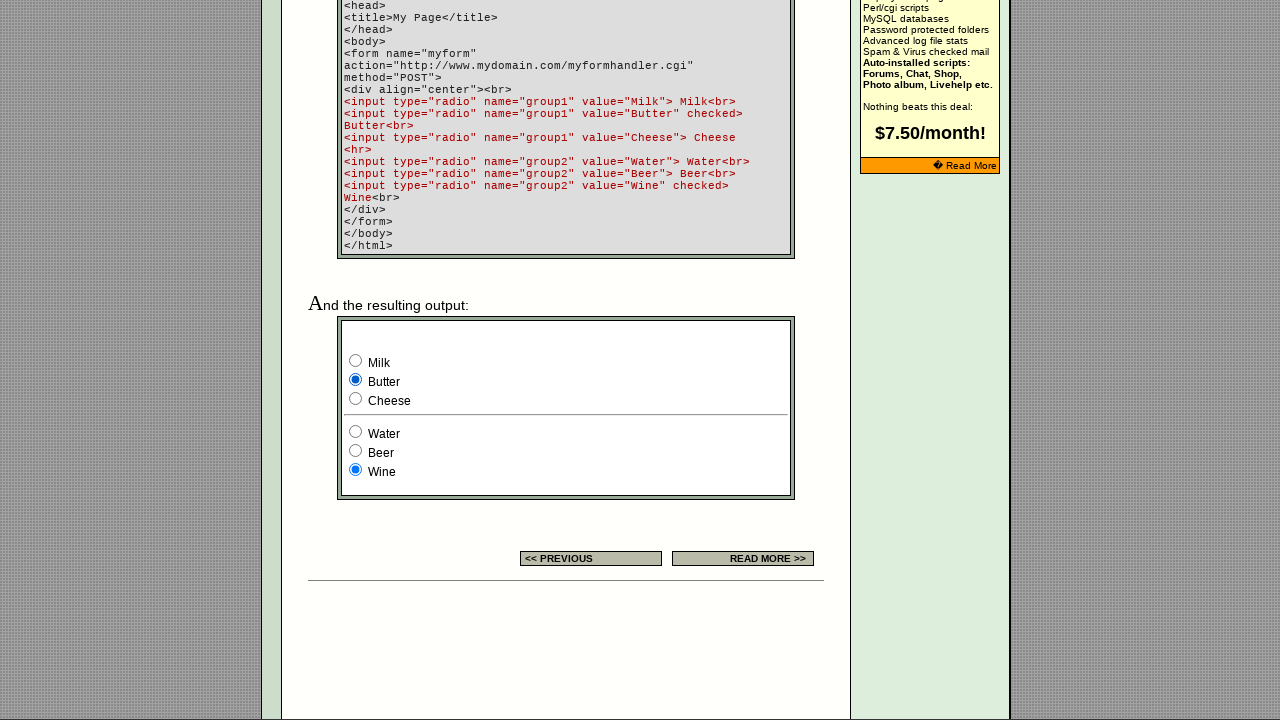

Selected radio button at index 2
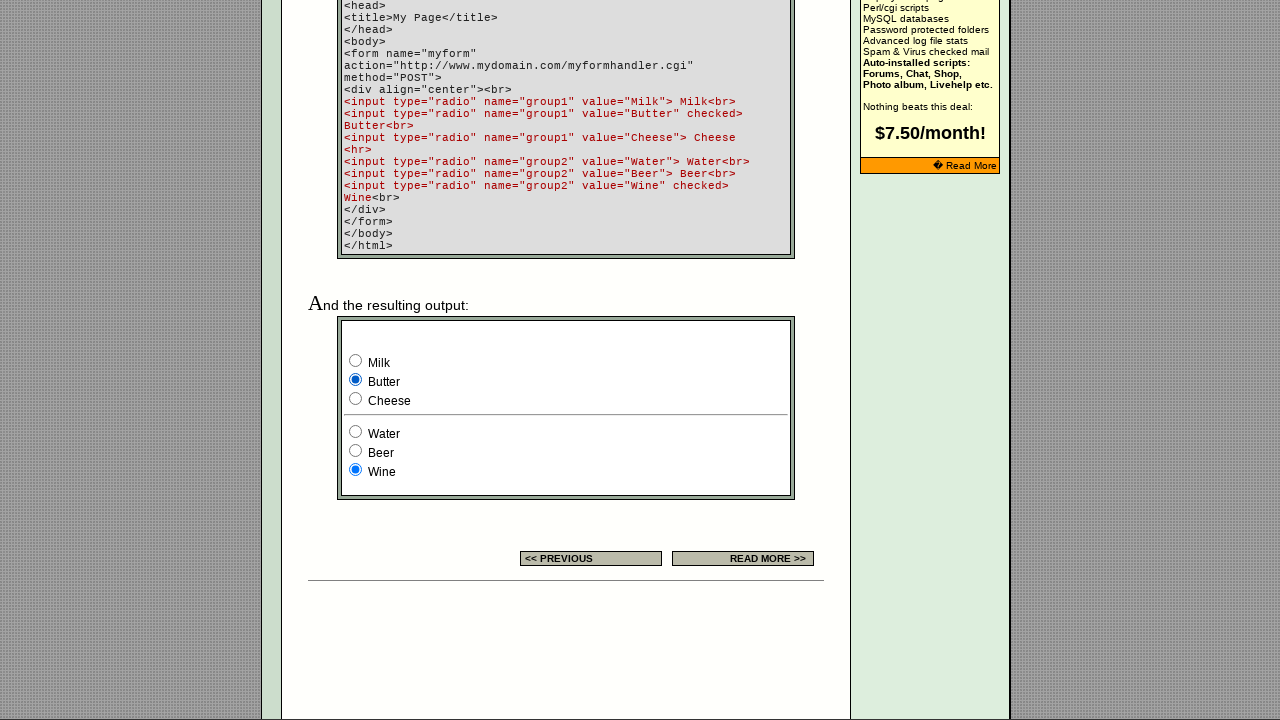

Verified radio button at index 2 is enabled
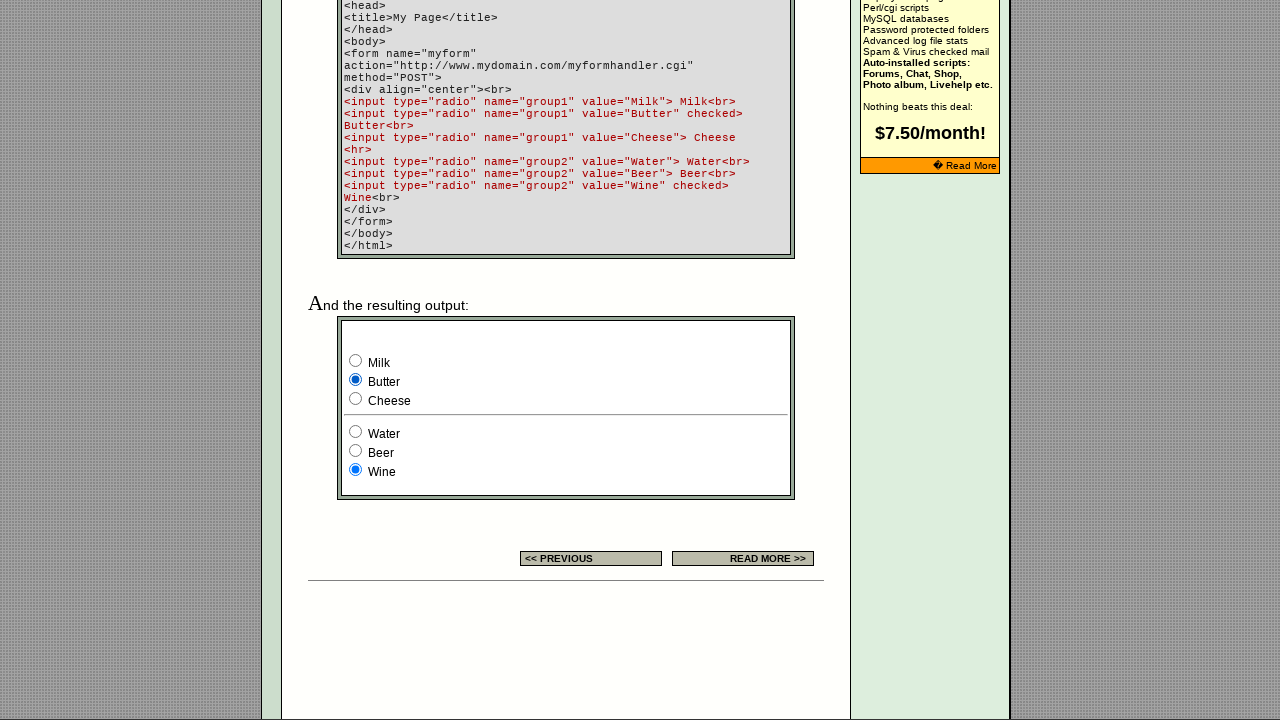

Clicked radio button at index 2 to verify selection state change at (356, 398) on input[name='group1'] >> nth=2
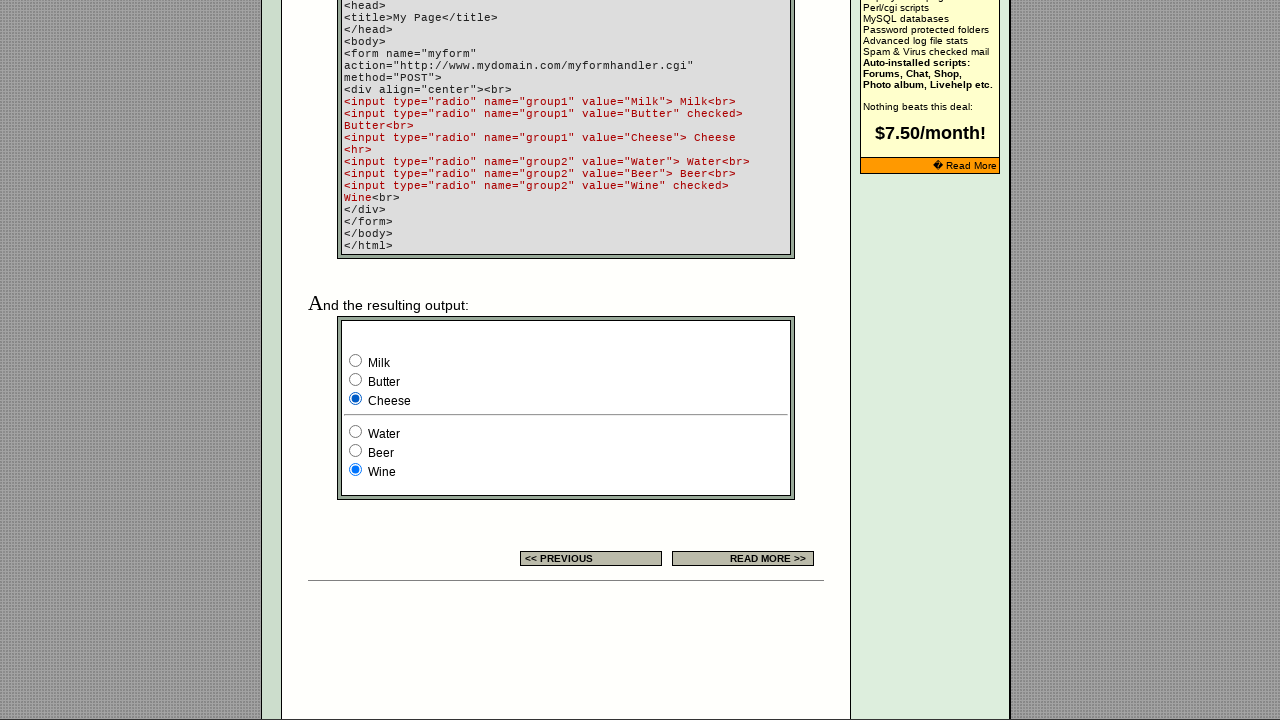

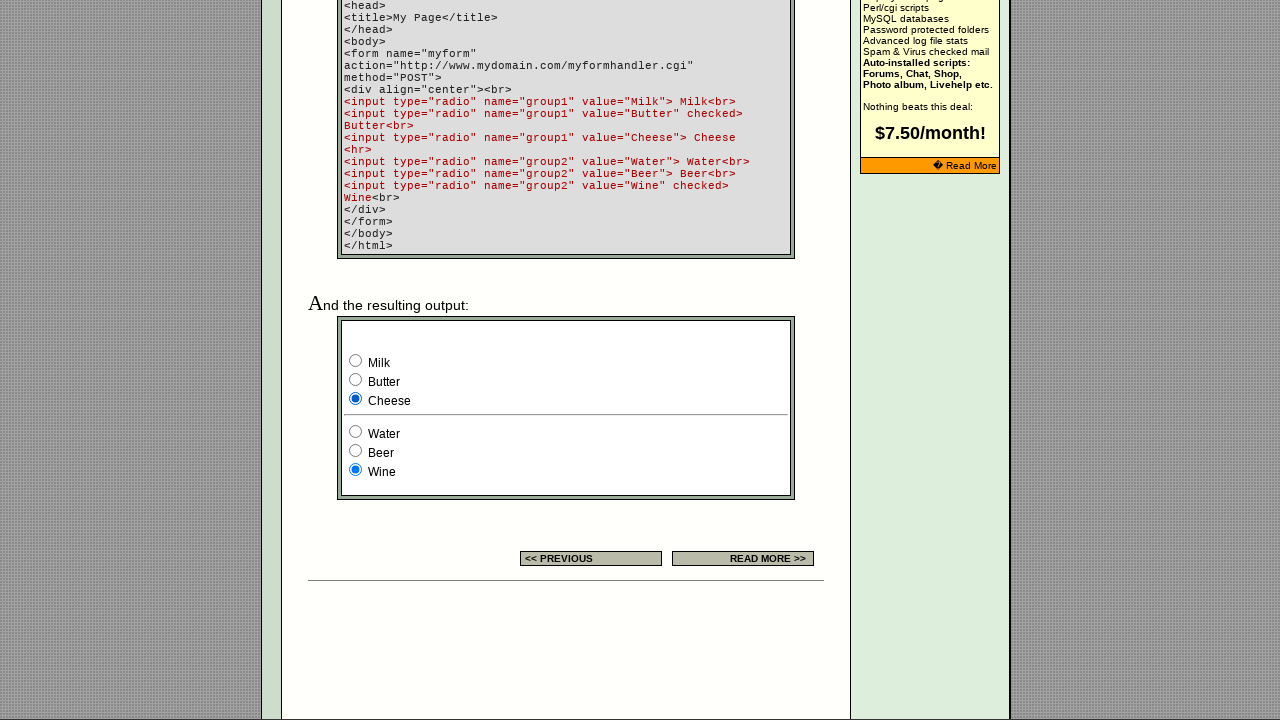